Tests that a todo item is removed if an empty text string is entered during editing.

Starting URL: https://demo.playwright.dev/todomvc

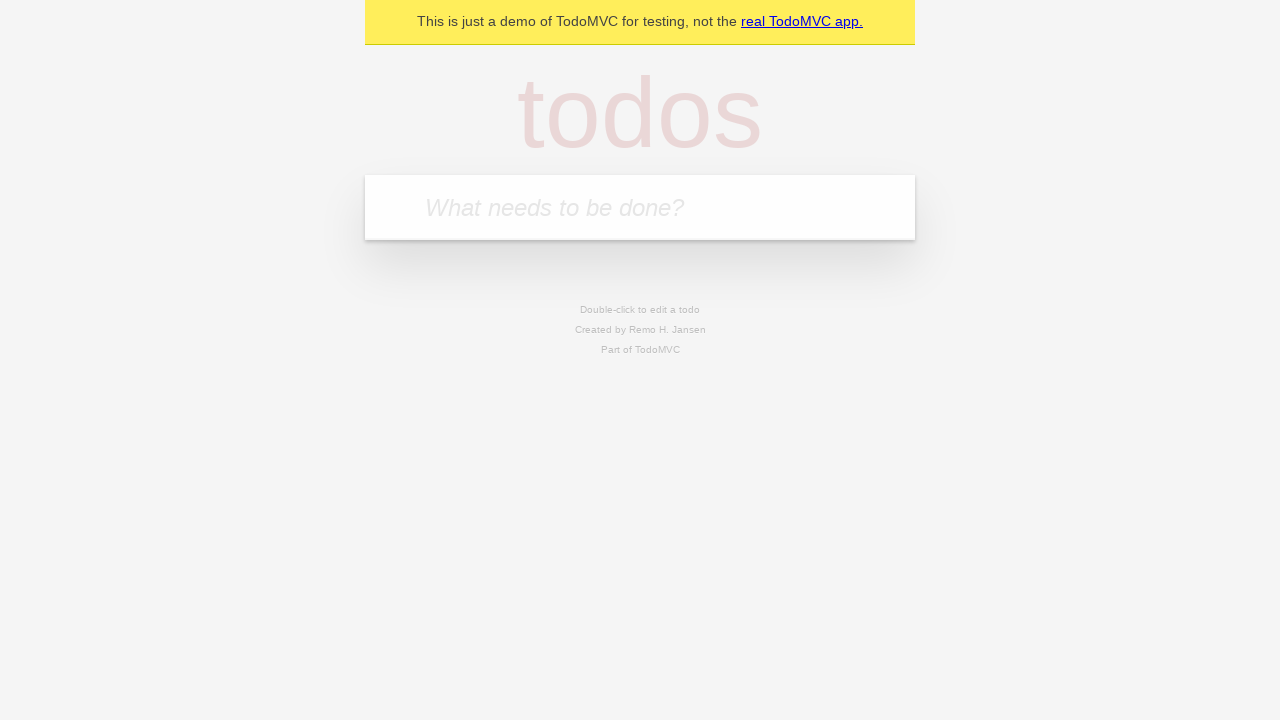

Filled todo input with 'buy some cheese' on internal:attr=[placeholder="What needs to be done?"i]
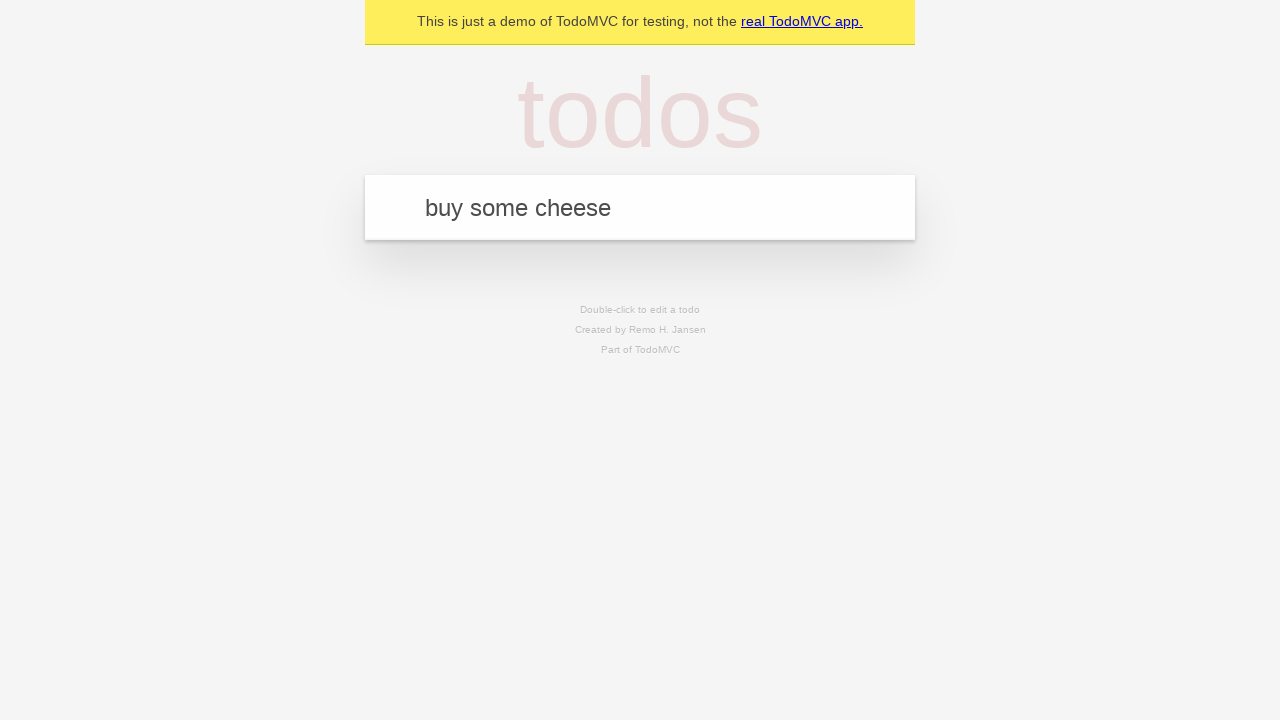

Pressed Enter to create first todo item on internal:attr=[placeholder="What needs to be done?"i]
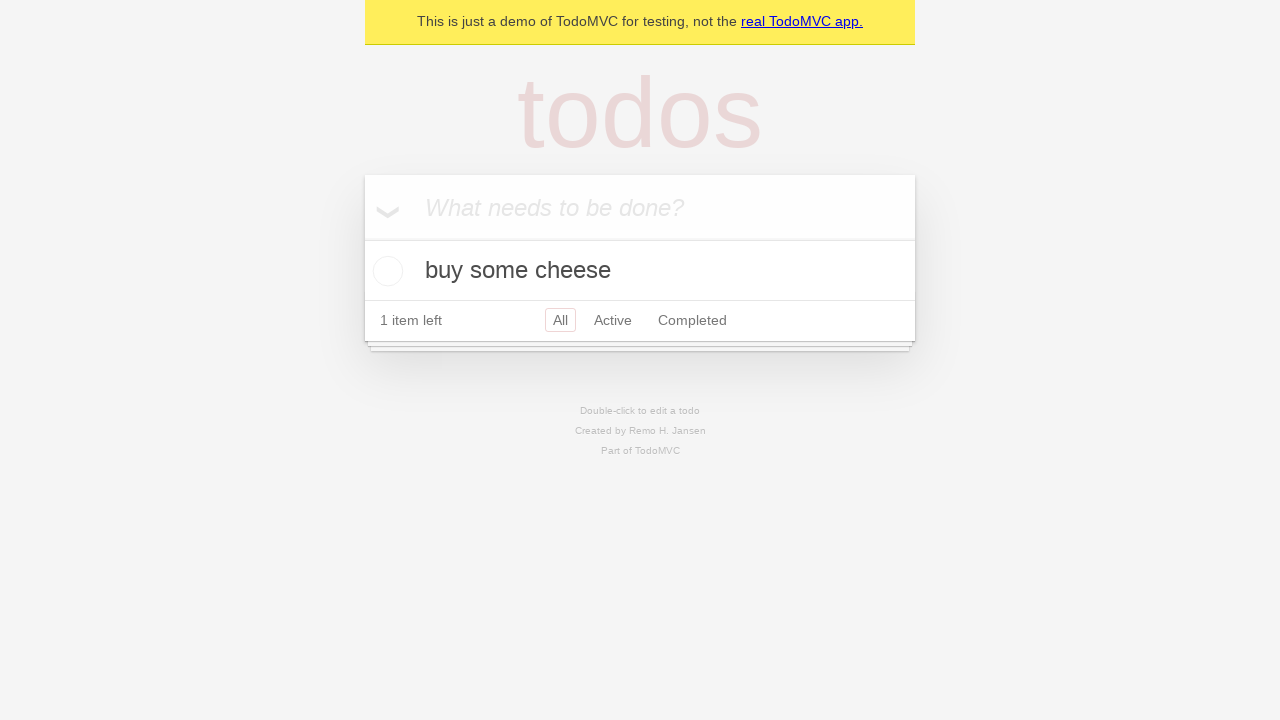

Filled todo input with 'feed the cat' on internal:attr=[placeholder="What needs to be done?"i]
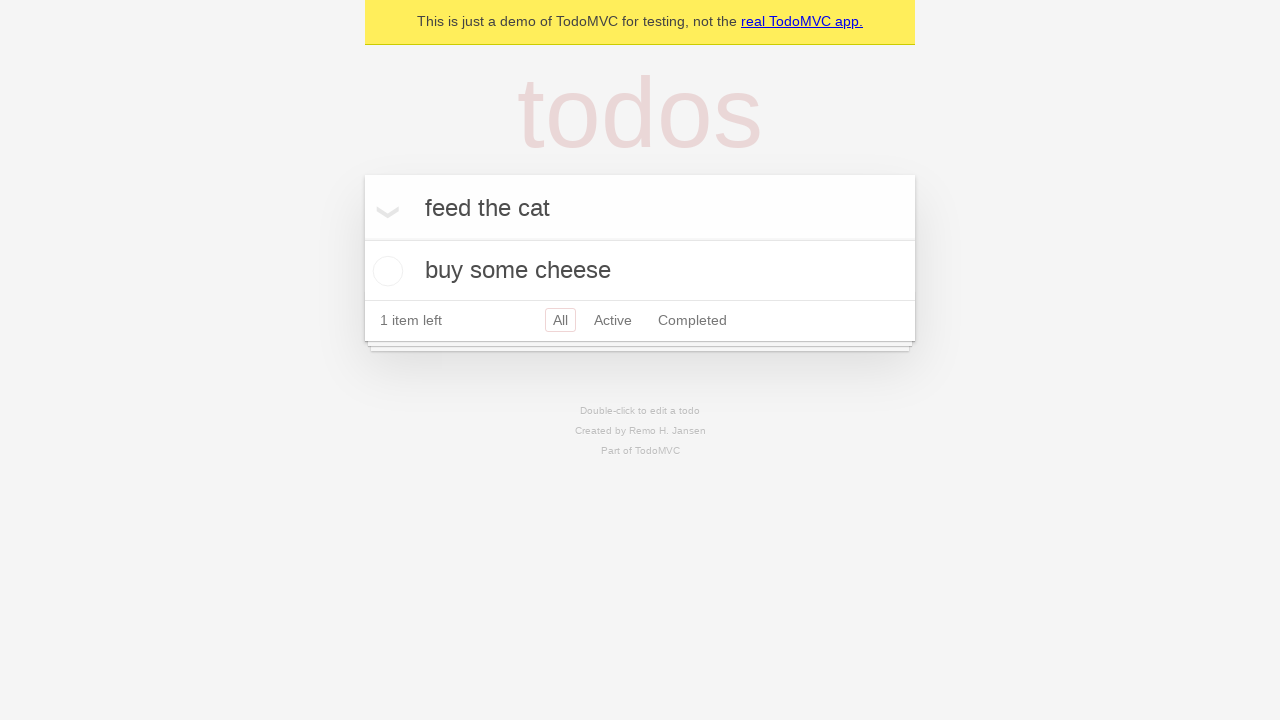

Pressed Enter to create second todo item on internal:attr=[placeholder="What needs to be done?"i]
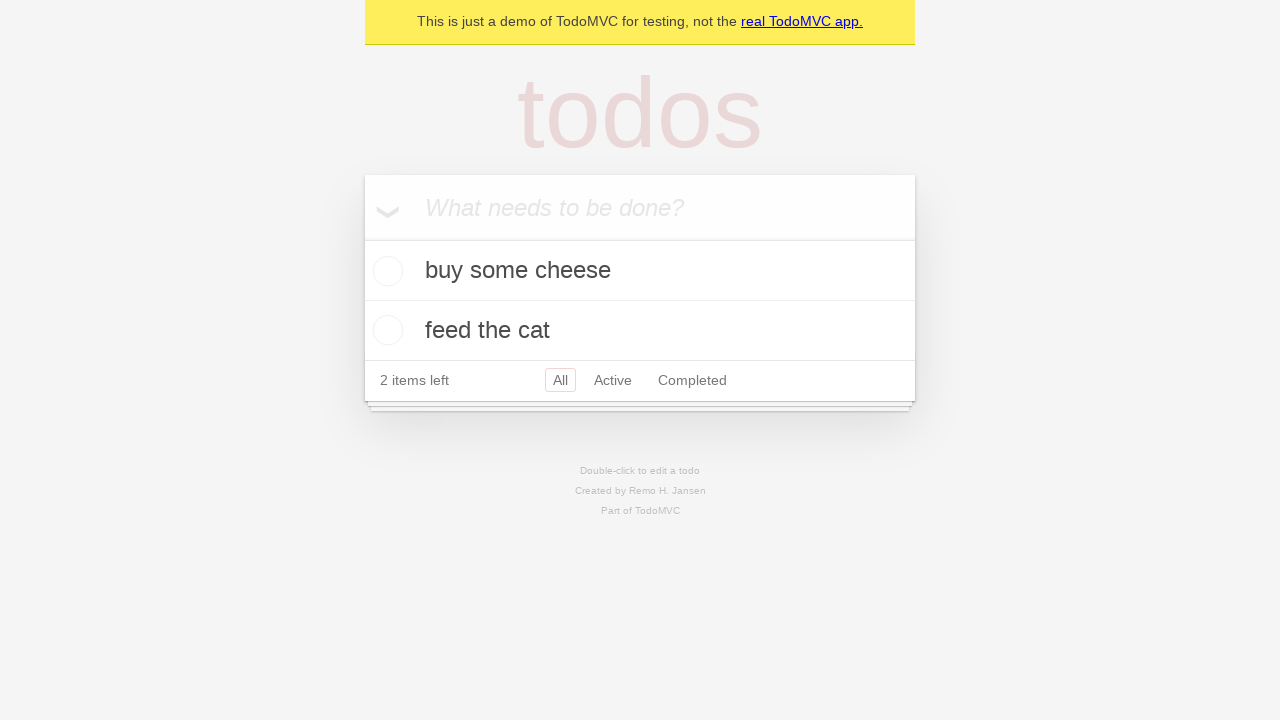

Filled todo input with 'book a doctors appointment' on internal:attr=[placeholder="What needs to be done?"i]
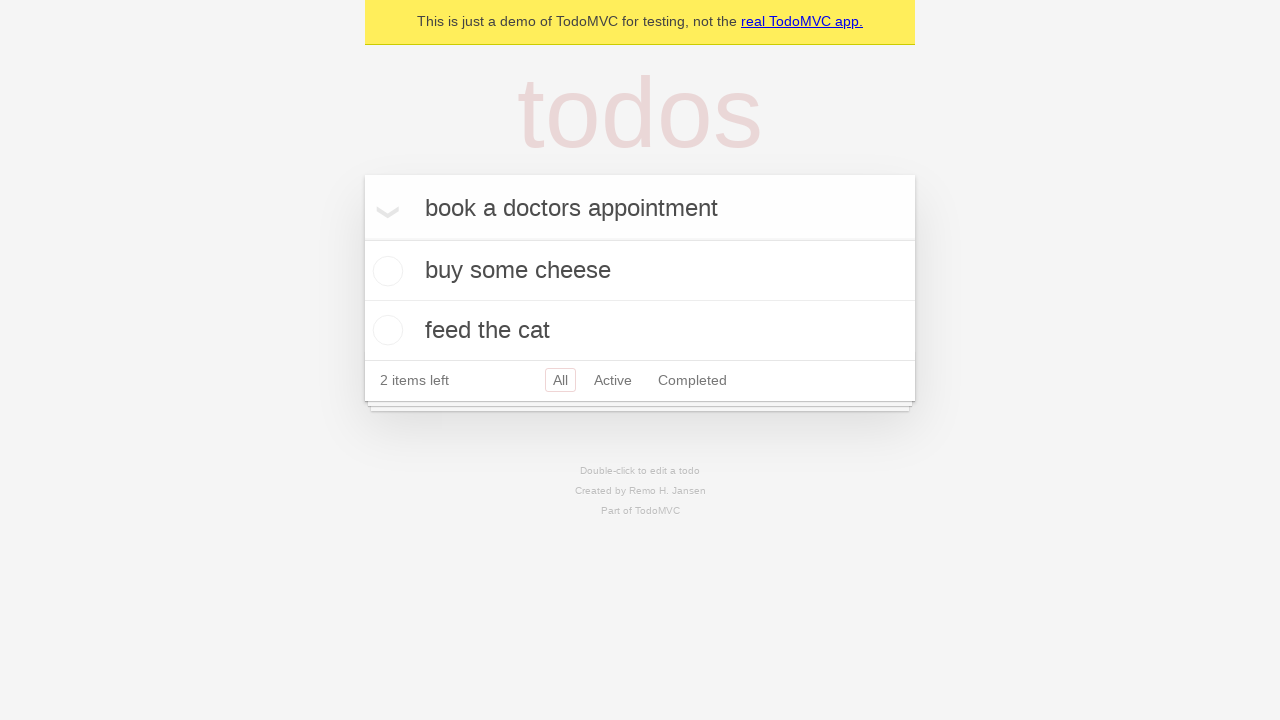

Pressed Enter to create third todo item on internal:attr=[placeholder="What needs to be done?"i]
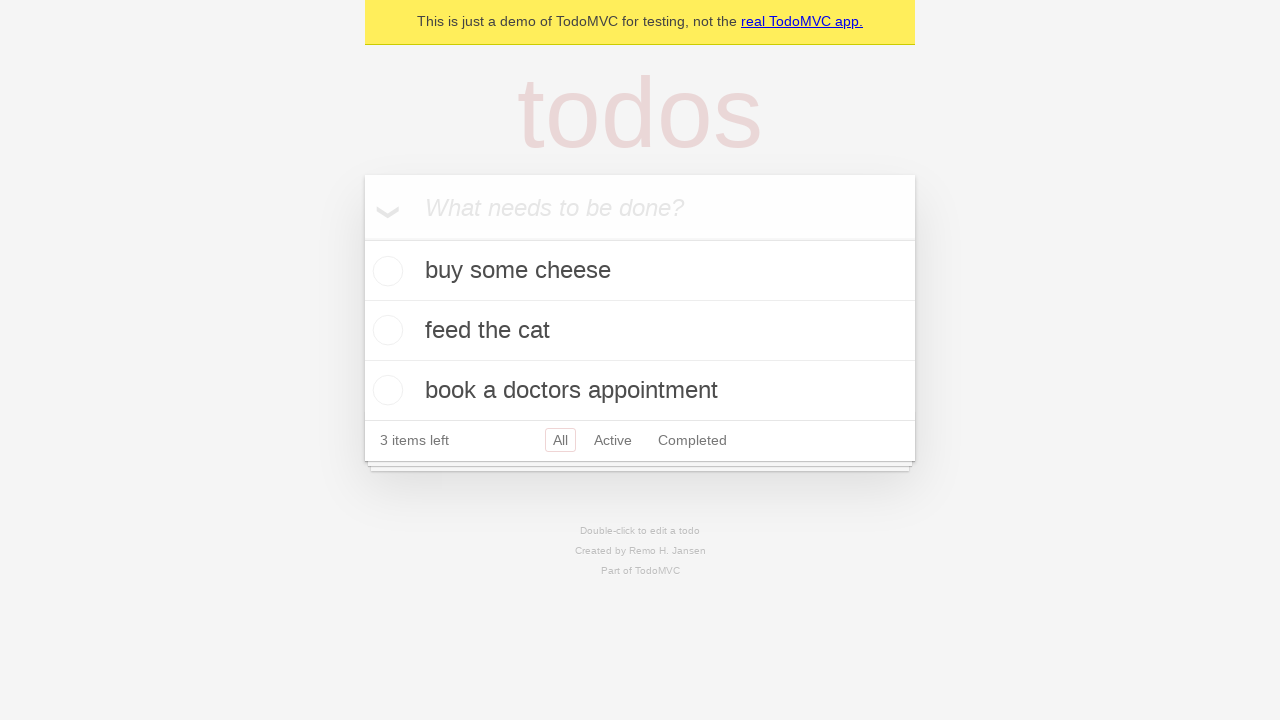

Double-clicked second todo item to enter edit mode at (640, 331) on internal:testid=[data-testid="todo-item"s] >> nth=1
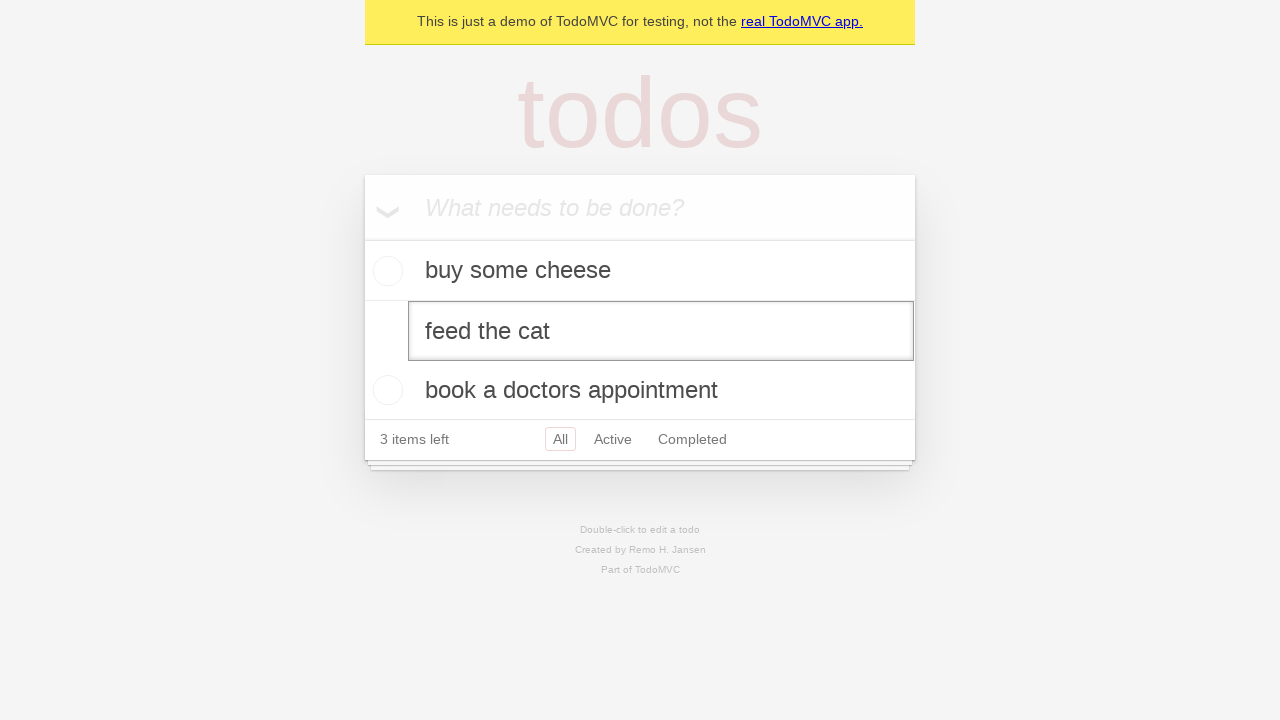

Cleared the edit field by filling with empty string on internal:testid=[data-testid="todo-item"s] >> nth=1 >> .edit
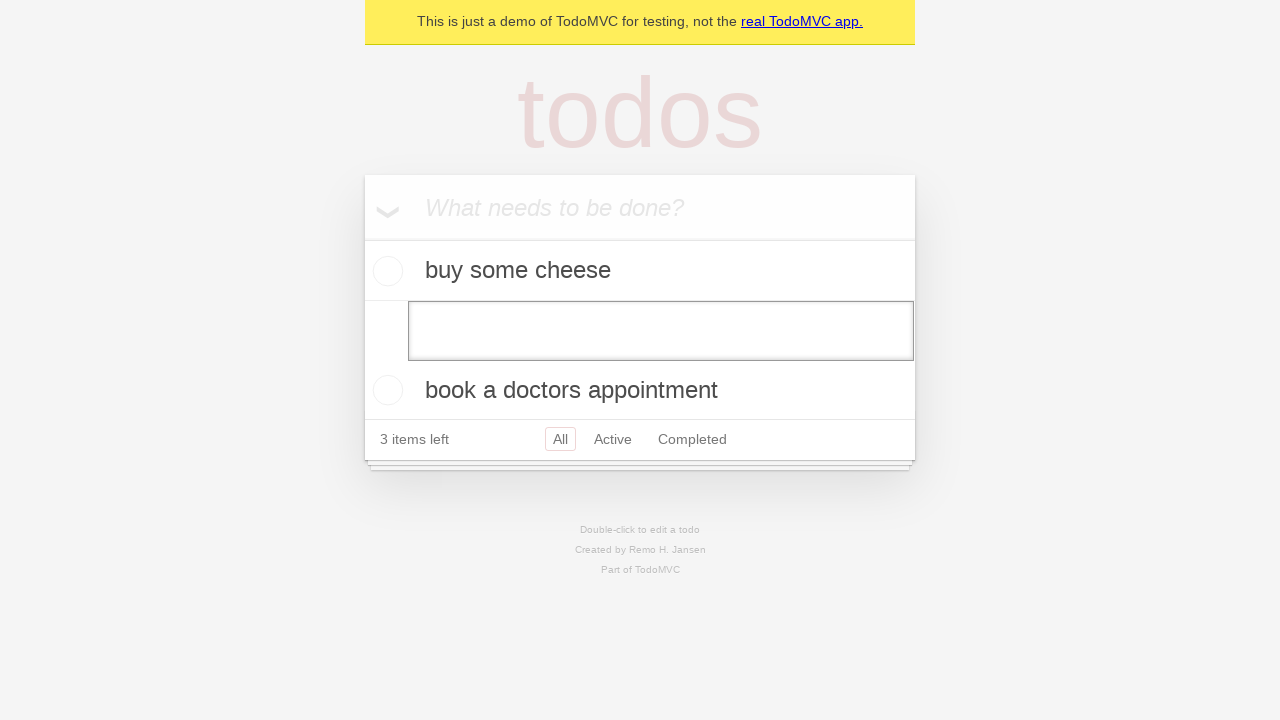

Pressed Enter to confirm removal of todo item with empty text on internal:testid=[data-testid="todo-item"s] >> nth=1 >> .edit
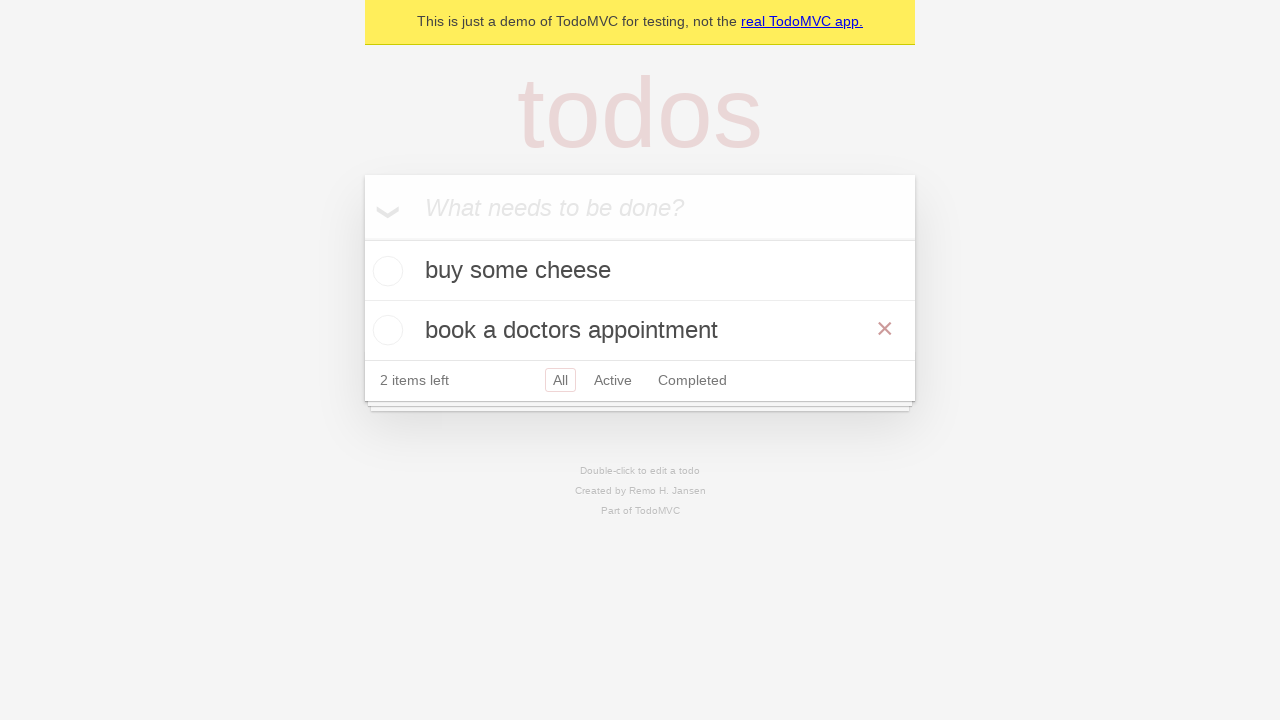

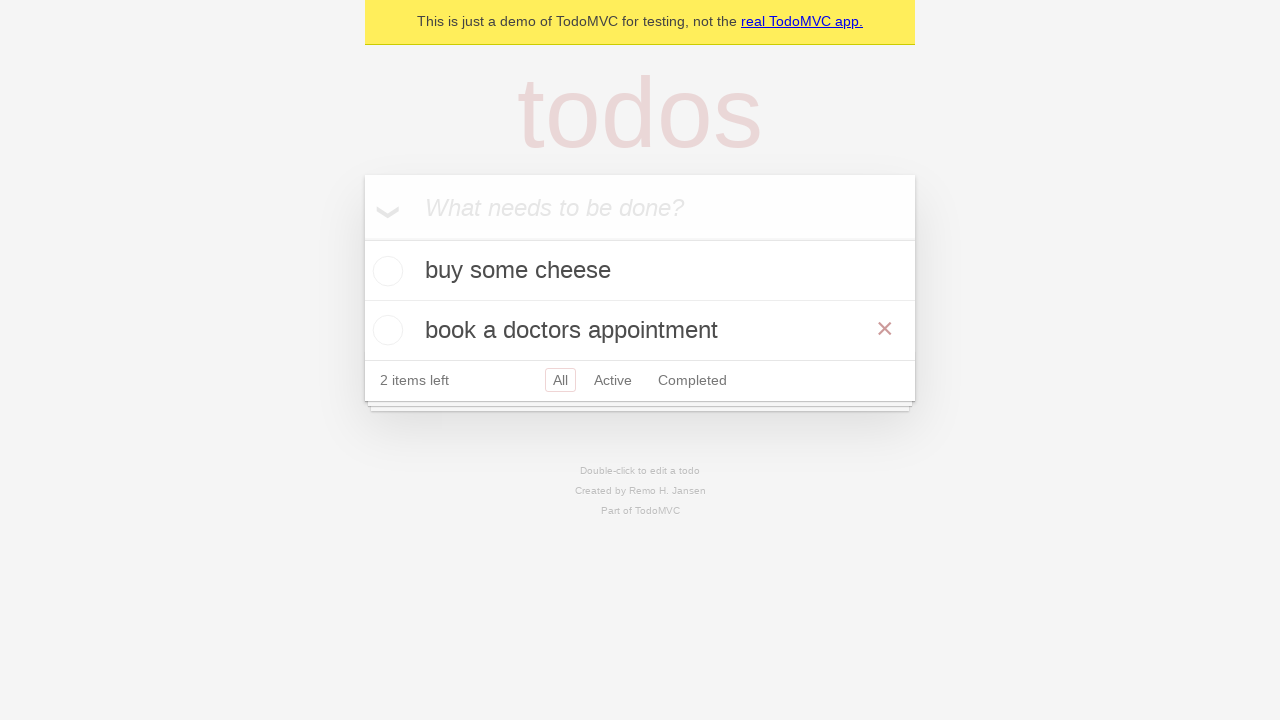